Tests filtering to display all items after using other filters

Starting URL: https://demo.playwright.dev/todomvc

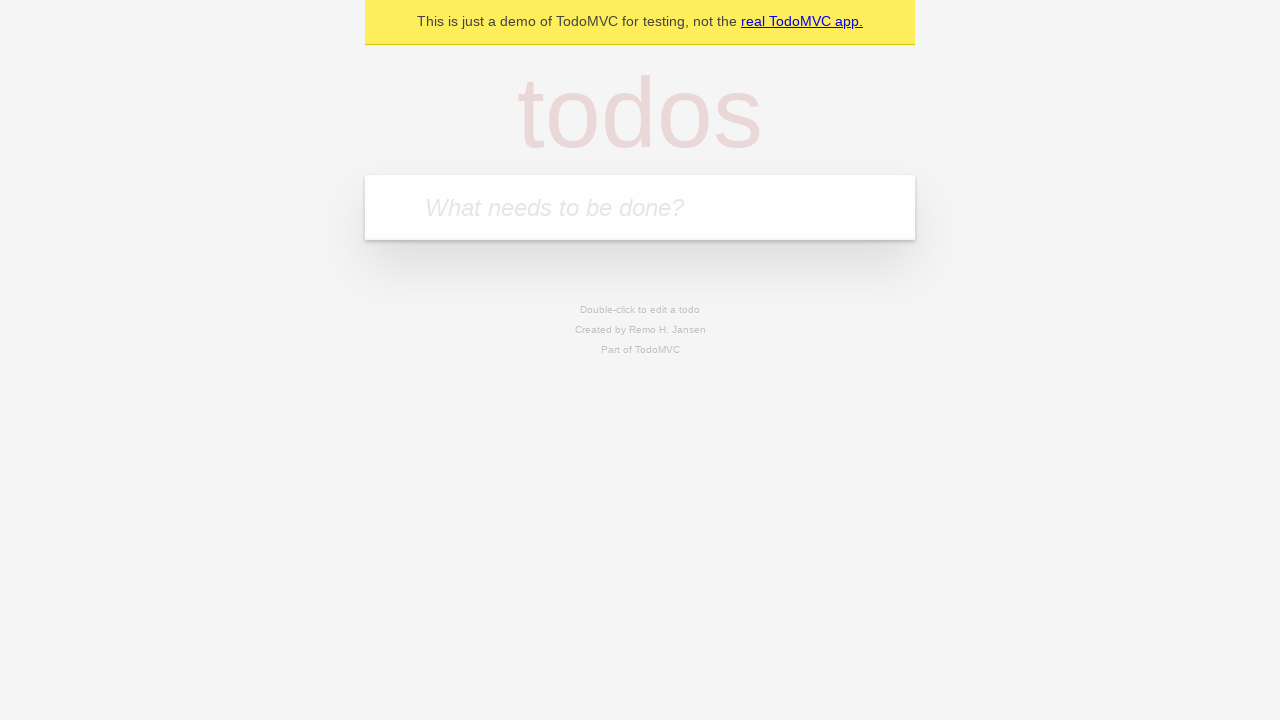

Filled todo input with 'buy some cheese' on internal:attr=[placeholder="What needs to be done?"i]
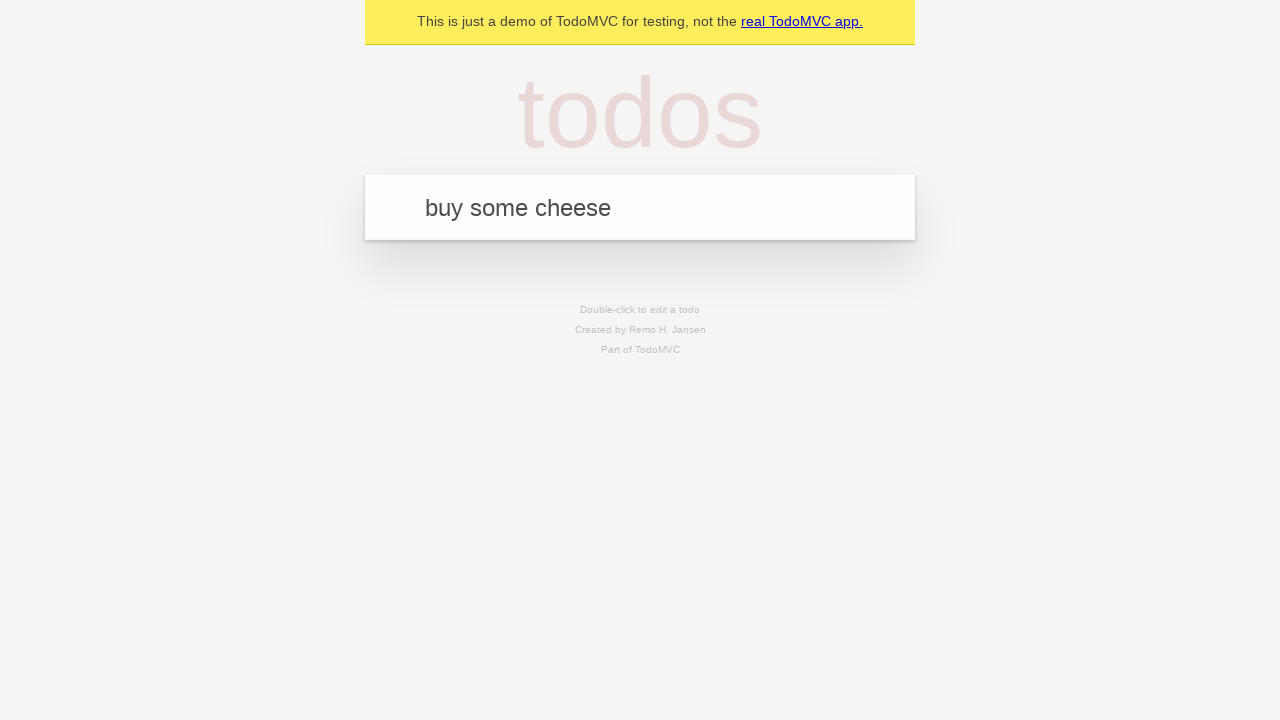

Created todo item 'buy some cheese' on internal:attr=[placeholder="What needs to be done?"i]
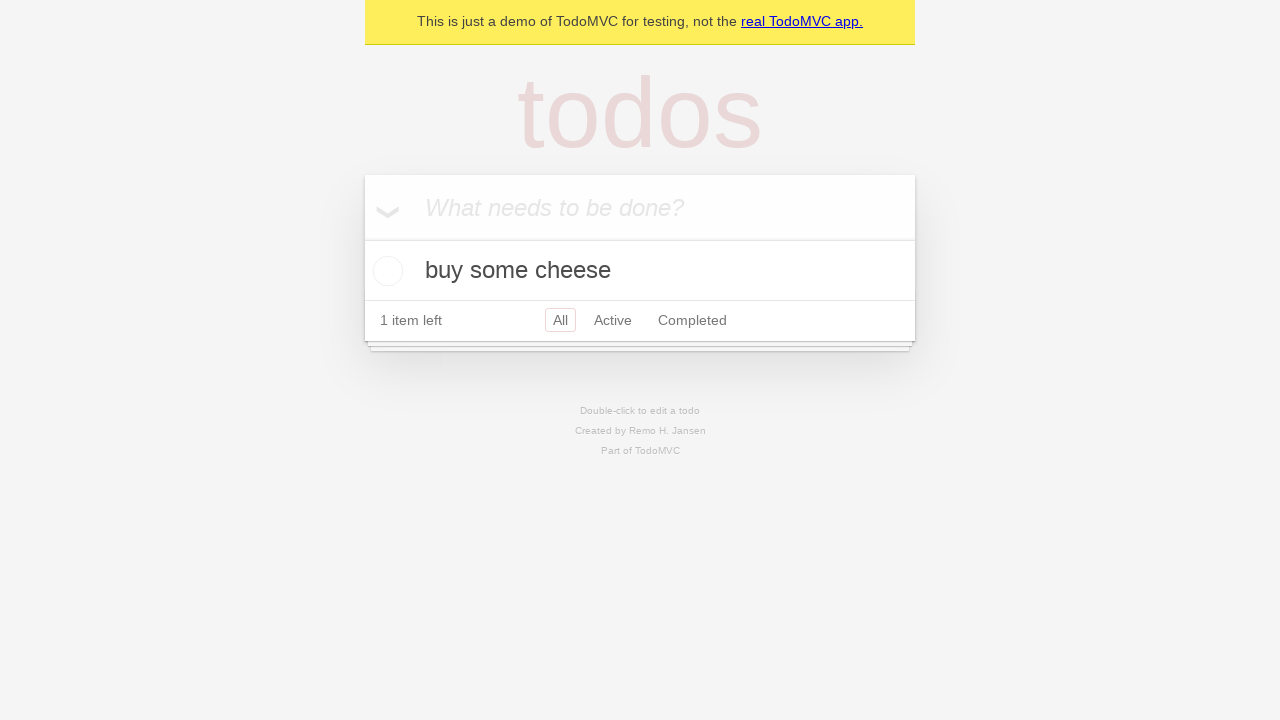

Filled todo input with 'feed the cat' on internal:attr=[placeholder="What needs to be done?"i]
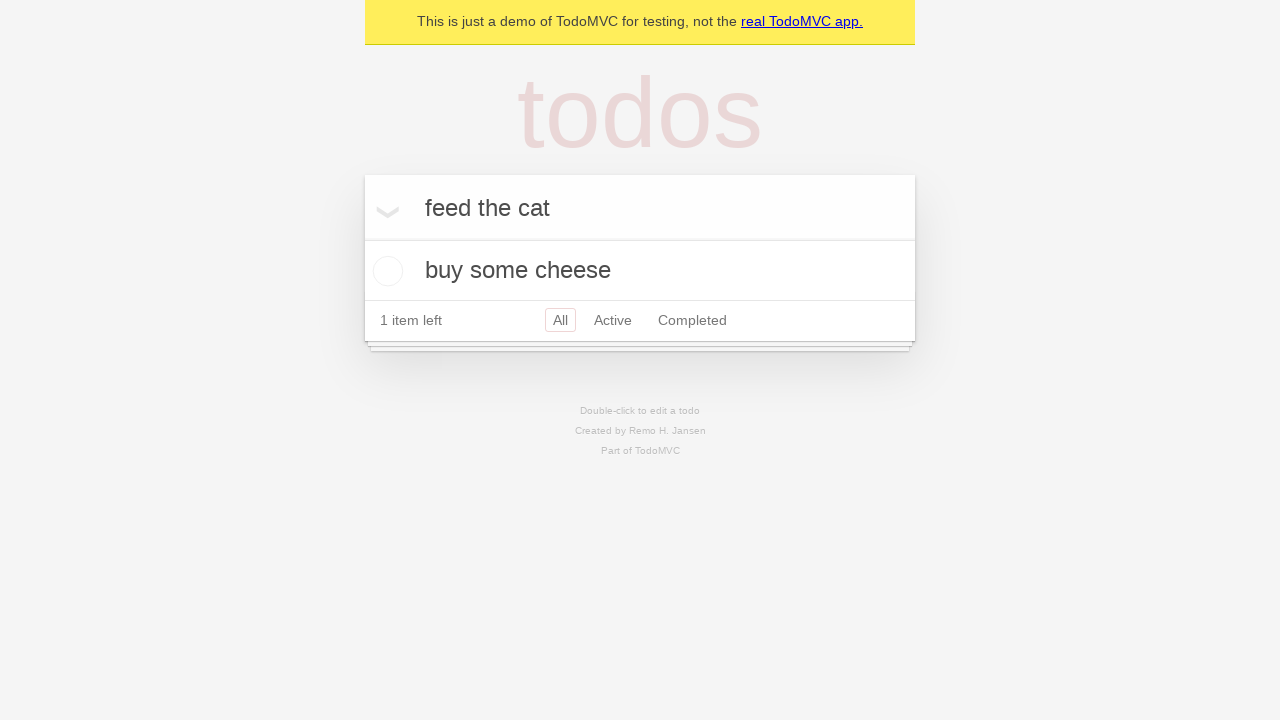

Created todo item 'feed the cat' on internal:attr=[placeholder="What needs to be done?"i]
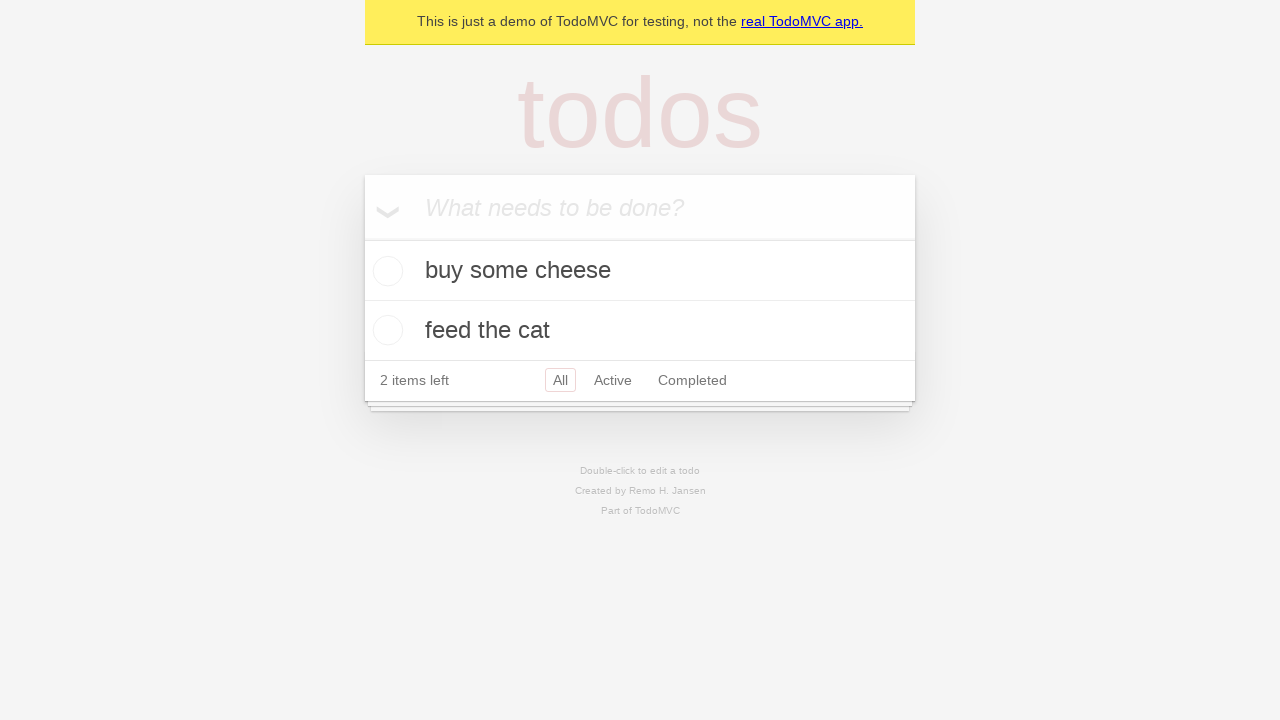

Filled todo input with 'book a doctors appointment' on internal:attr=[placeholder="What needs to be done?"i]
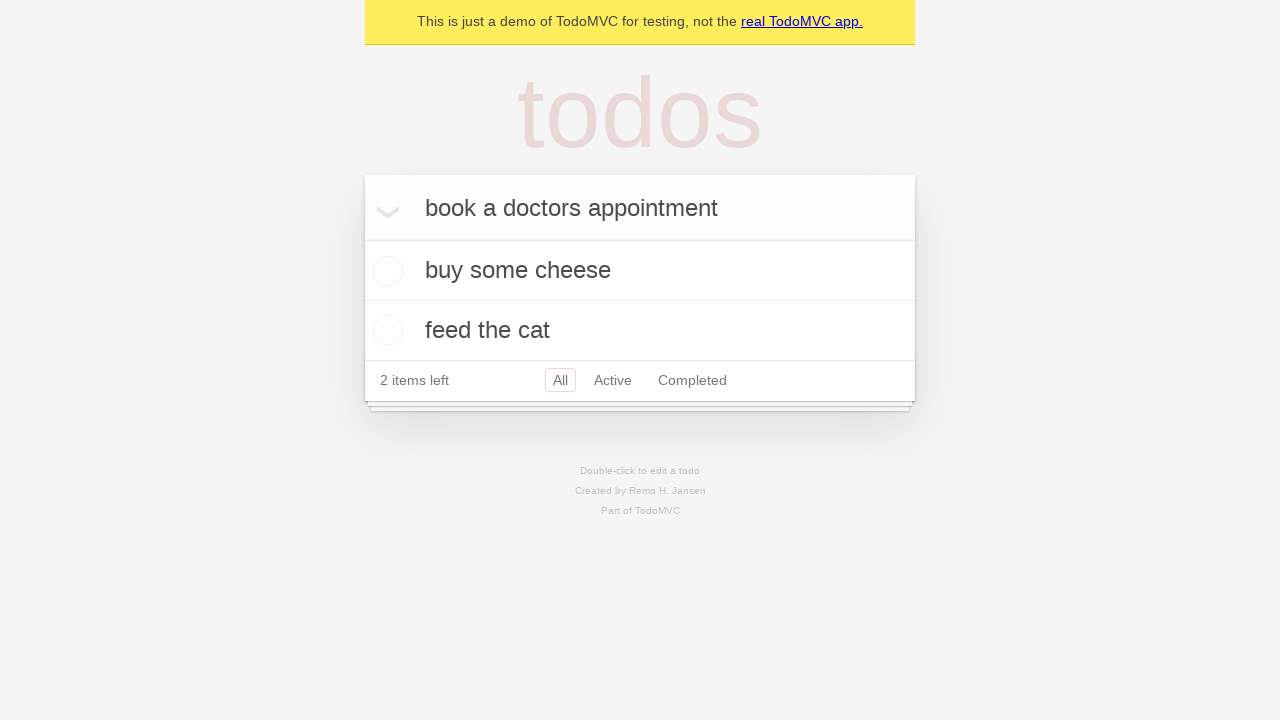

Created todo item 'book a doctors appointment' on internal:attr=[placeholder="What needs to be done?"i]
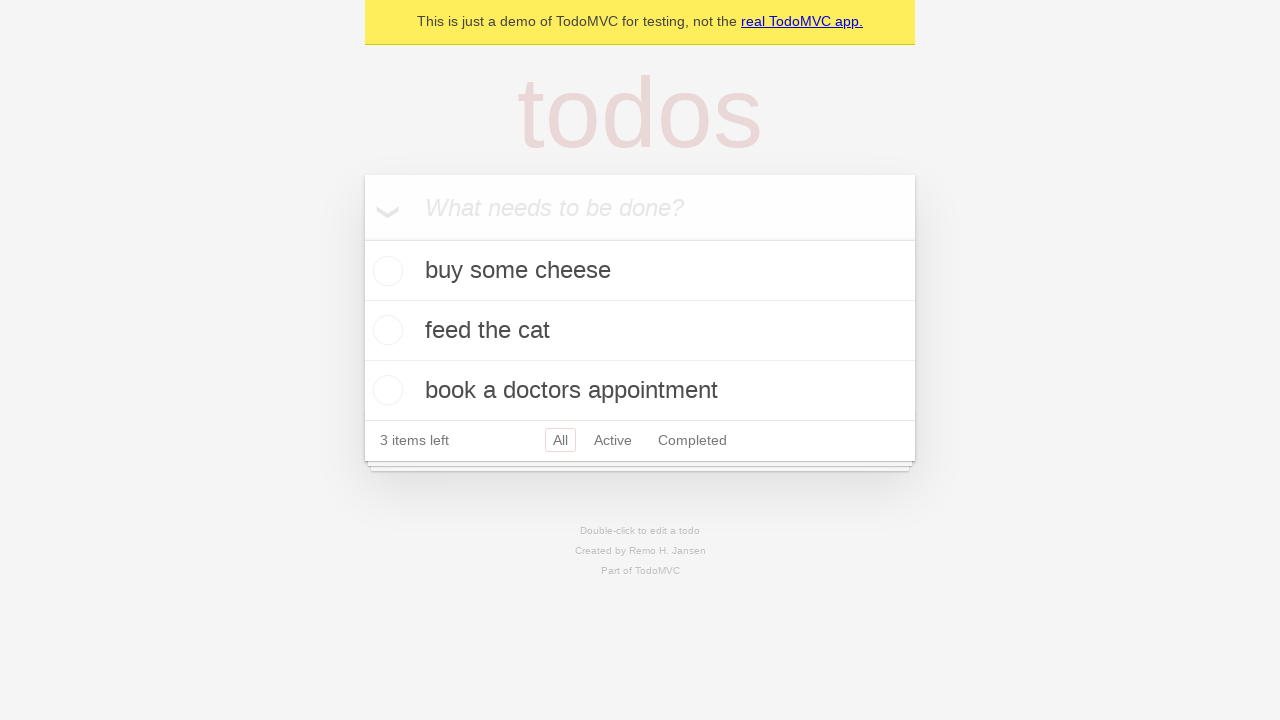

Checked the second todo item at (385, 330) on internal:testid=[data-testid="todo-item"s] >> nth=1 >> internal:role=checkbox
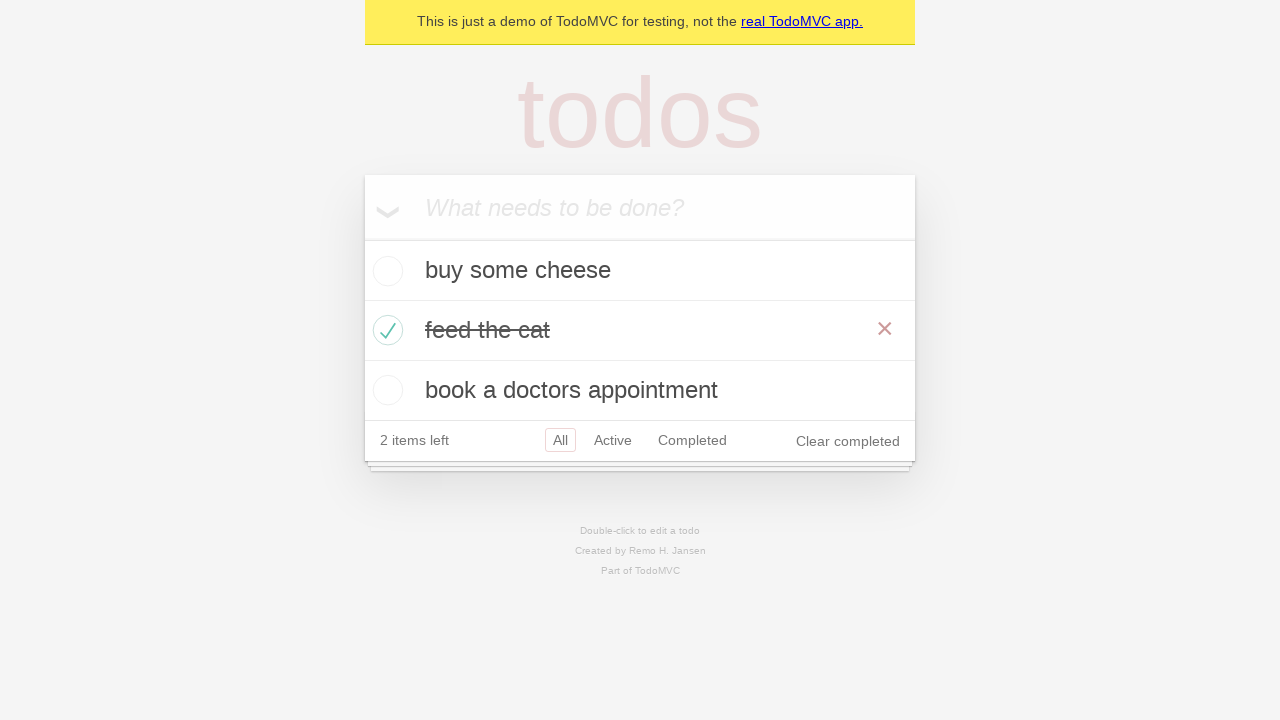

Clicked Active filter to display only active items at (613, 440) on internal:role=link[name="Active"i]
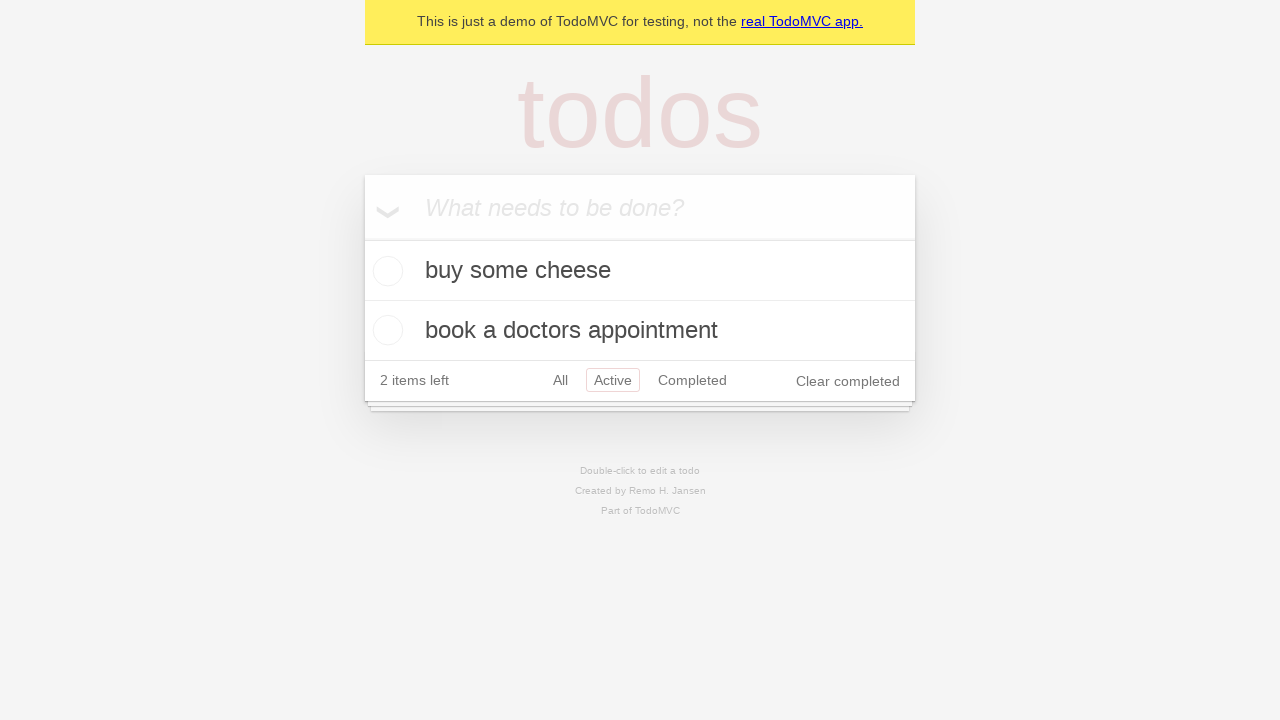

Clicked Completed filter to display only completed items at (692, 380) on internal:role=link[name="Completed"i]
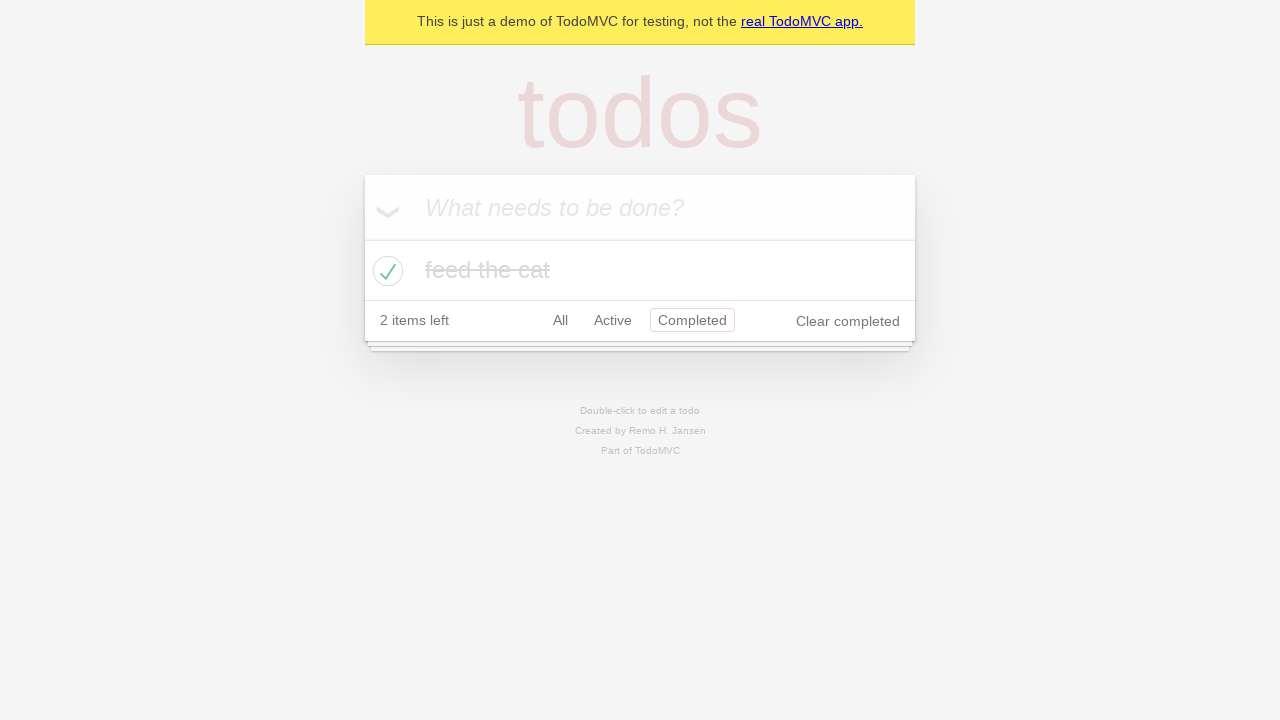

Clicked All filter to display all items at (560, 320) on internal:role=link[name="All"i]
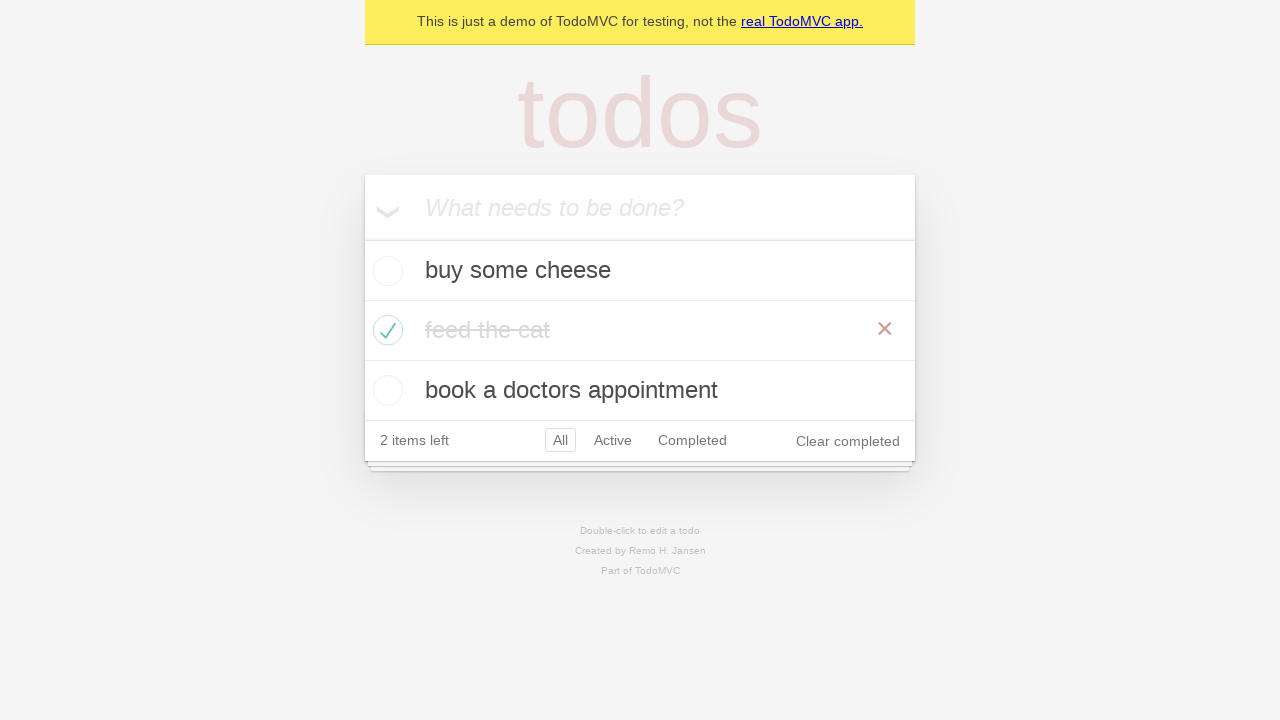

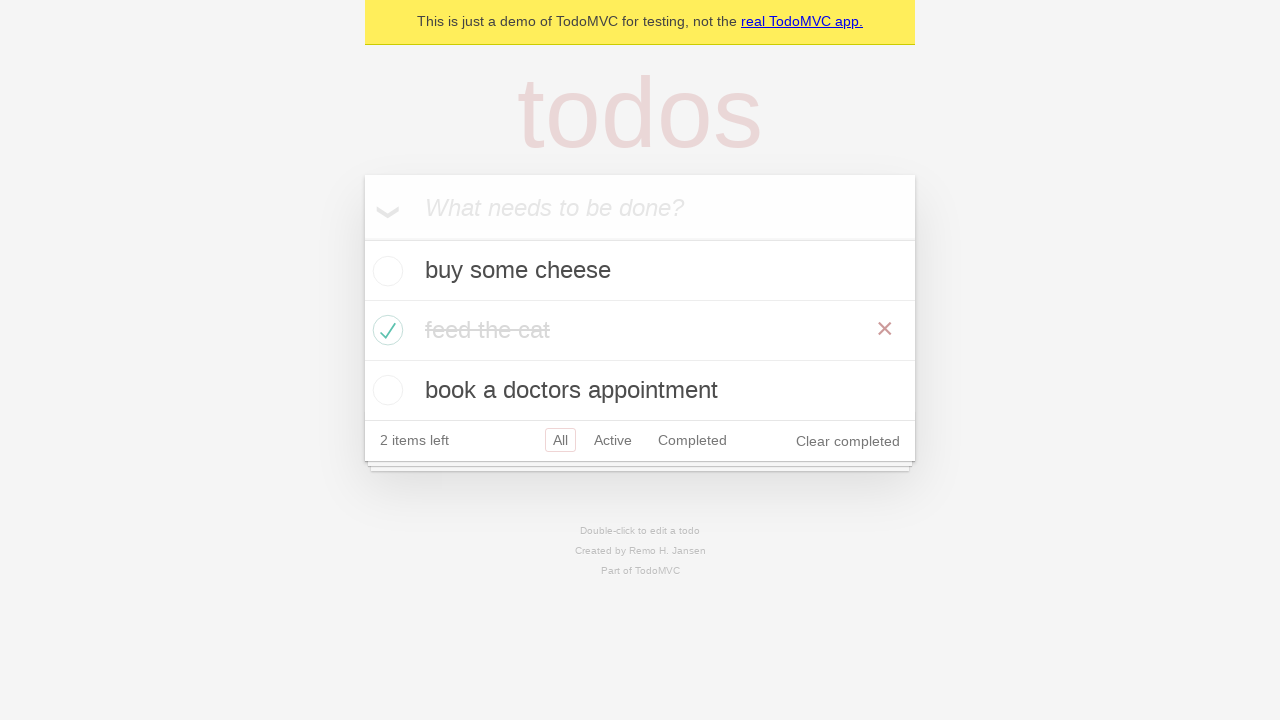